Tests the add-to-cart functionality on BrowserStack's demo e-commerce site by adding an iPhone 12 product to the cart and verifying it appears in the cart panel.

Starting URL: https://bstackdemo.com/

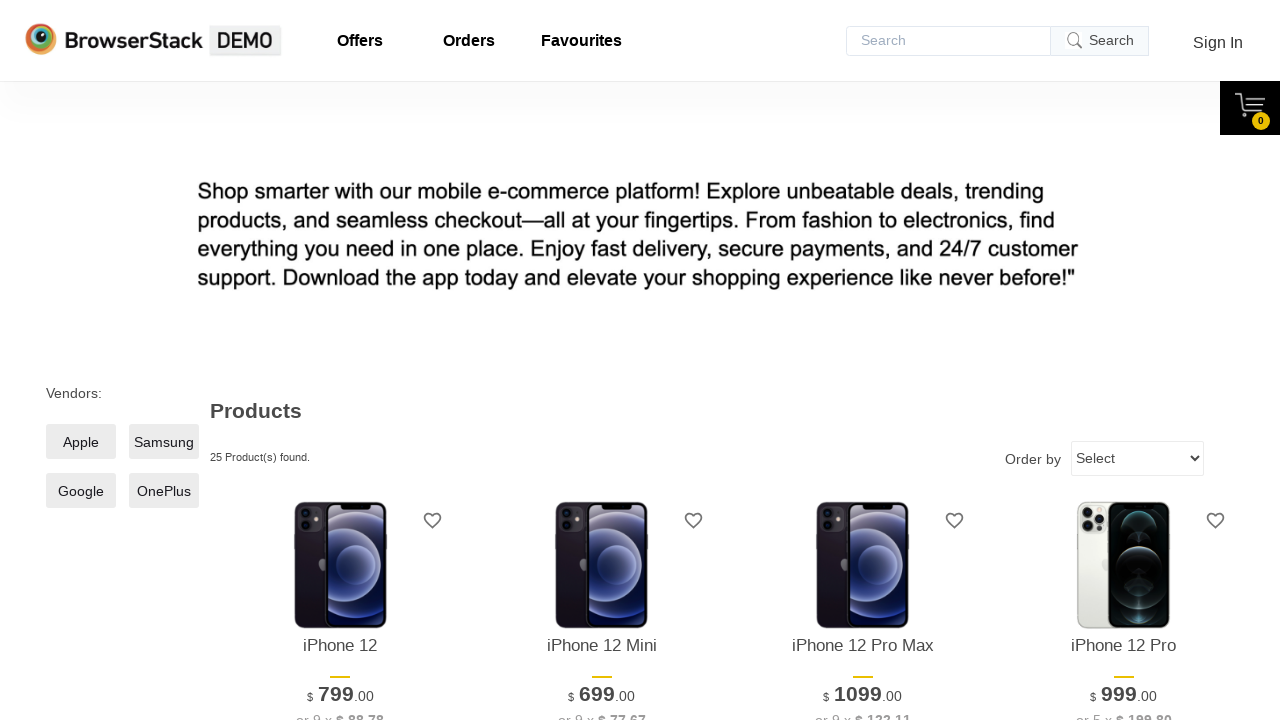

Page loaded and title verified to contain 'StackDemo'
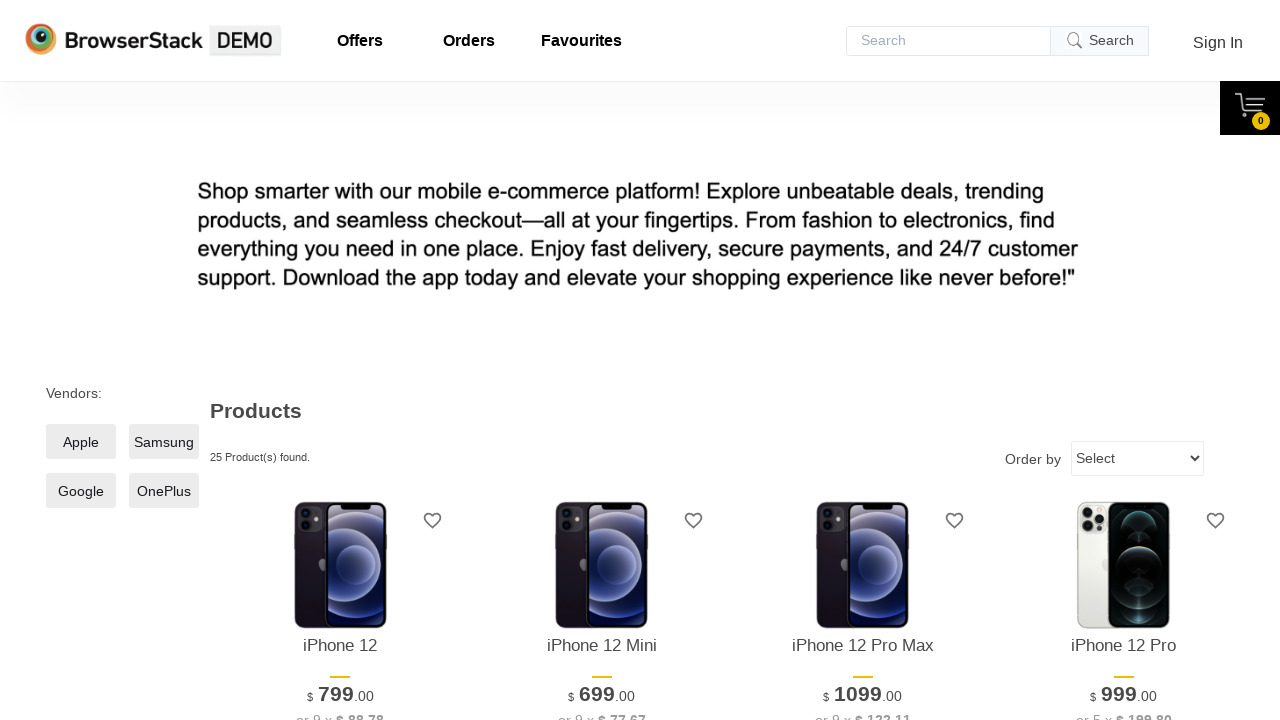

Retrieved product name from page: iPhone 12
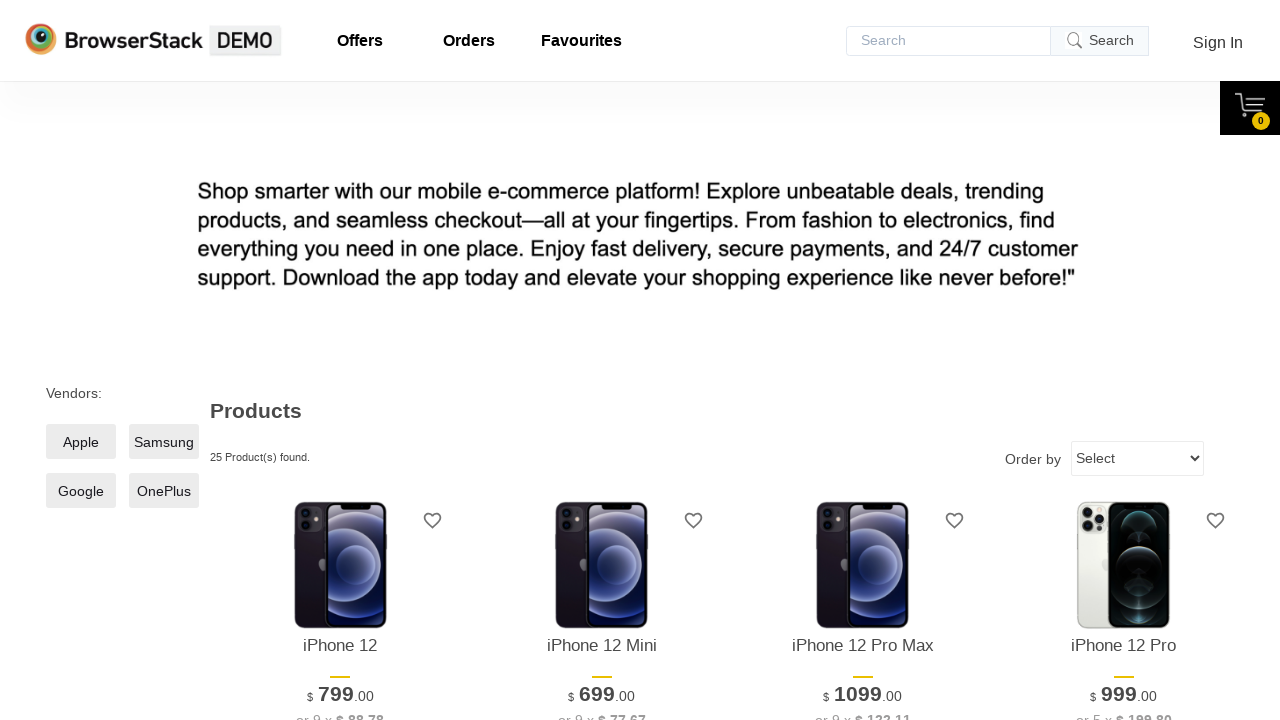

Clicked 'Add to cart' button for iPhone 12 product at (340, 361) on xpath=//*[@id="1"]/div[4]
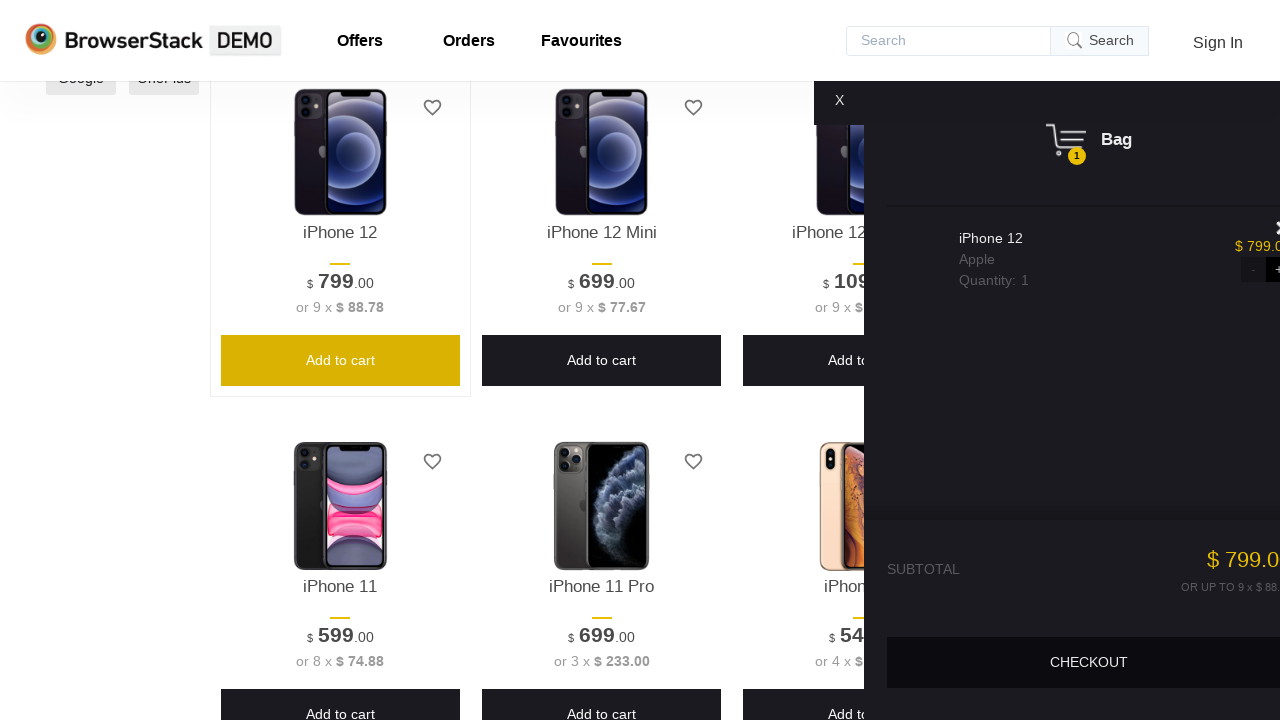

Cart panel became visible
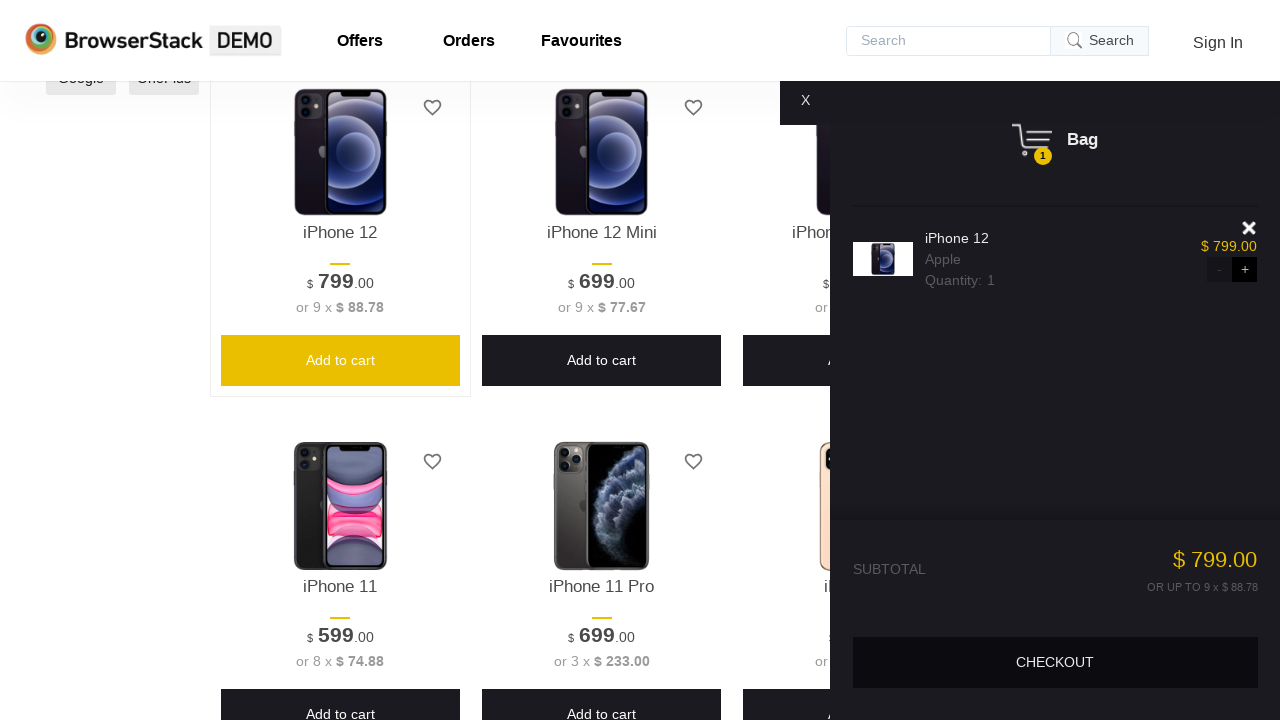

Retrieved product name from cart: iPhone 12
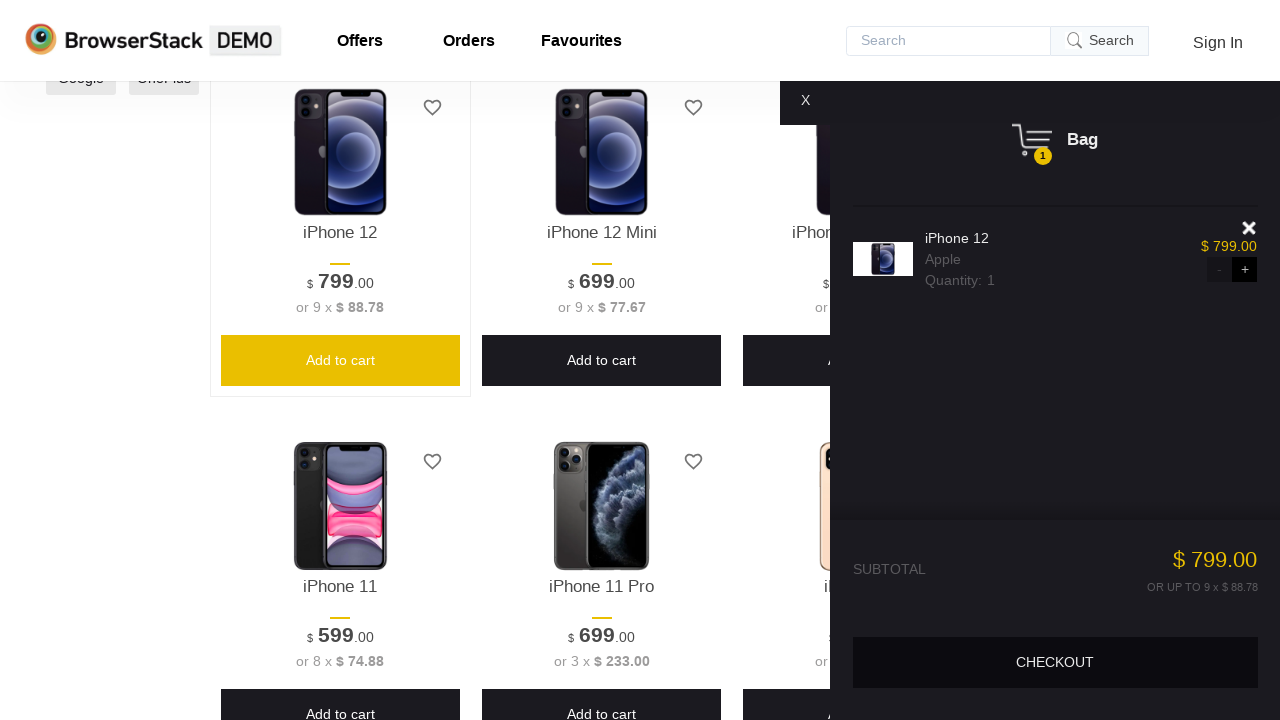

Verified product was successfully added to cart: iPhone 12
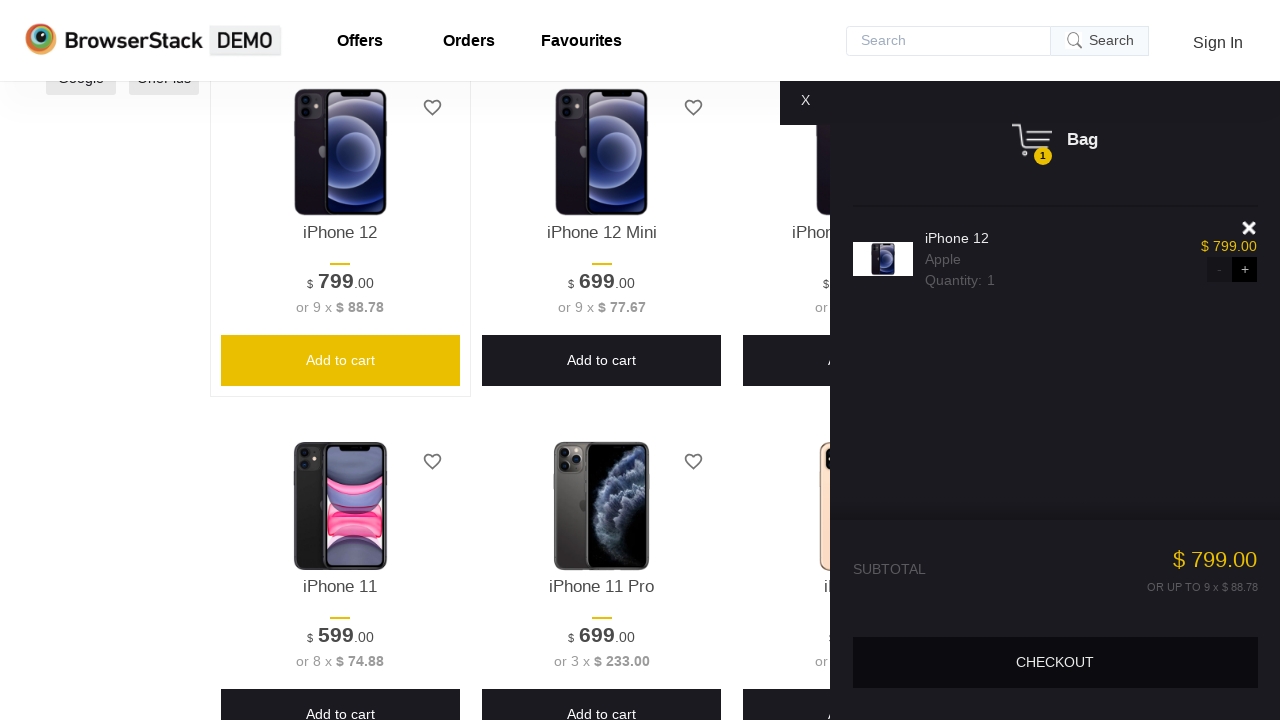

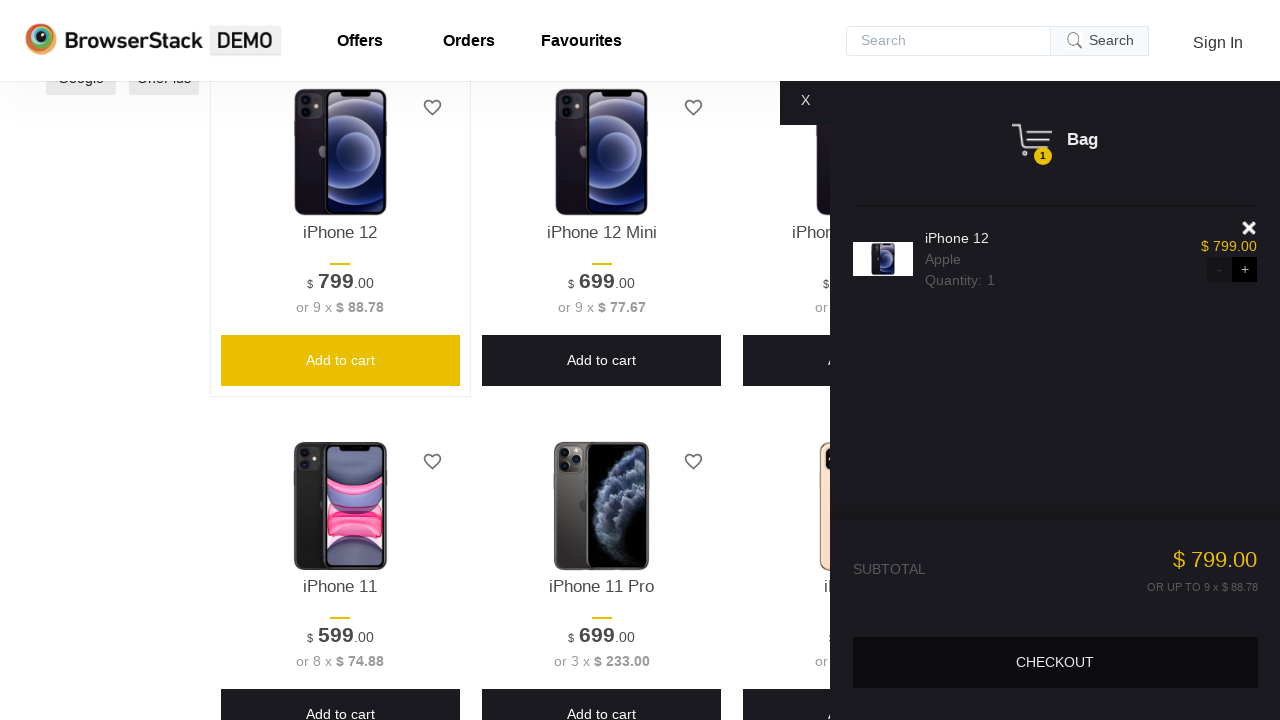